Navigates to a blog post page and verifies that an image element is present and has a valid source attribute

Starting URL: http://www.mythoughts.co.in/2013/10/extract-and-verify-text-from-image.html

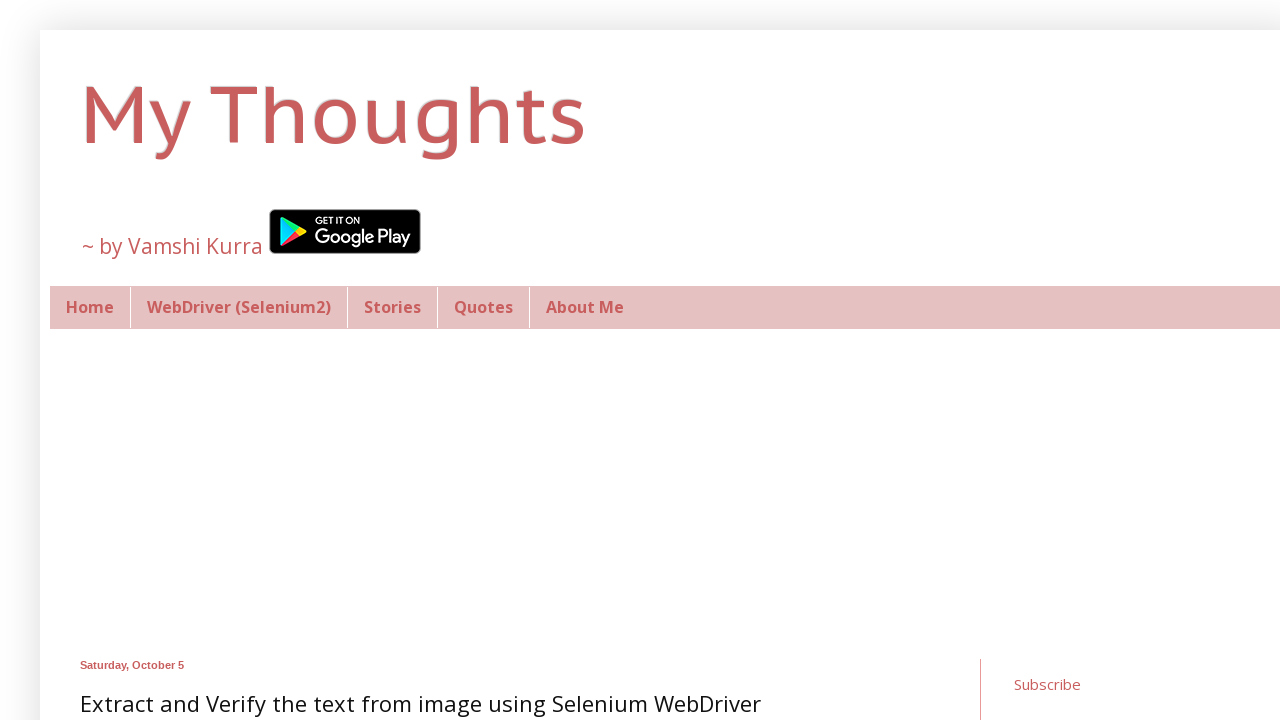

Navigated to blog post page
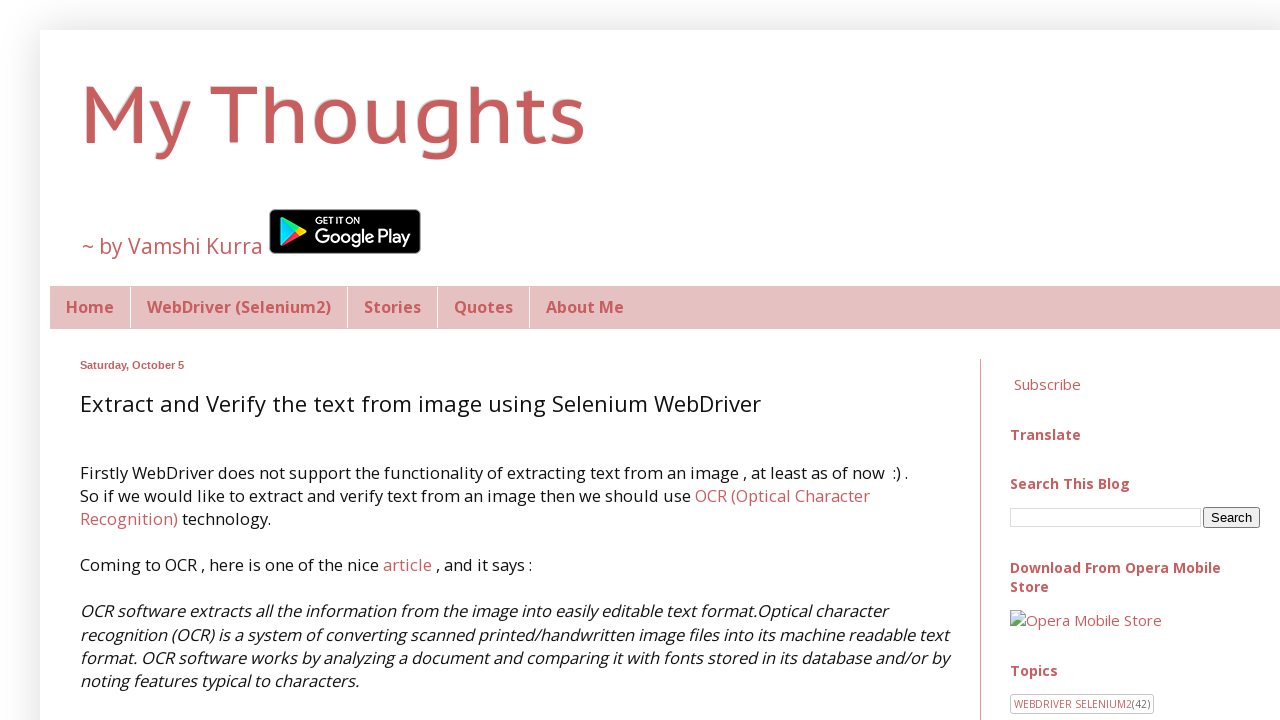

Image element appeared on the page
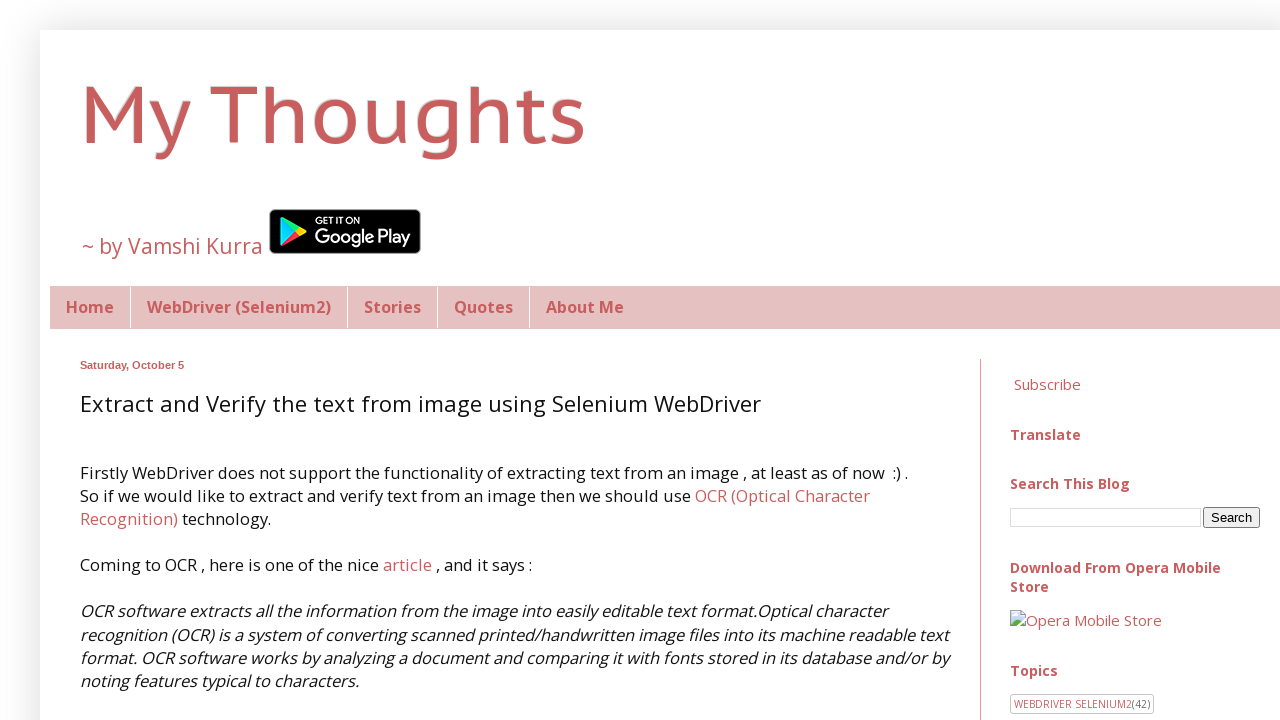

Located image element with src attribute
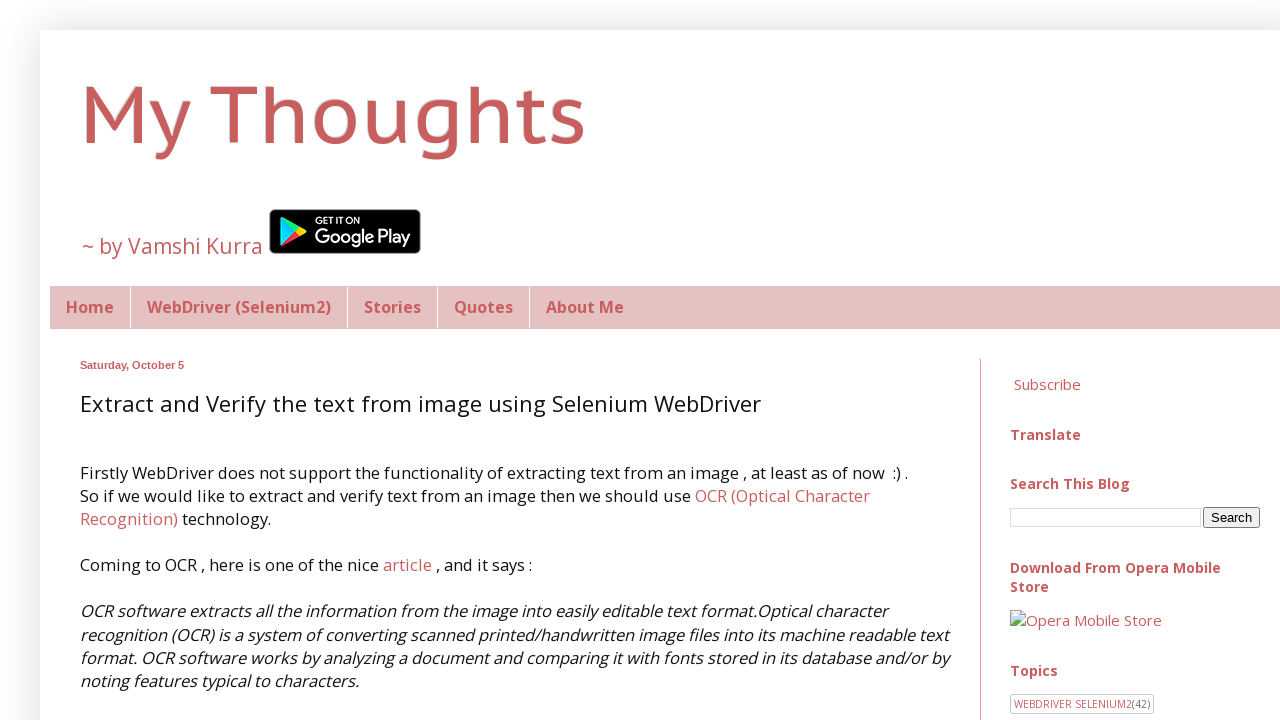

Verified image element is visible
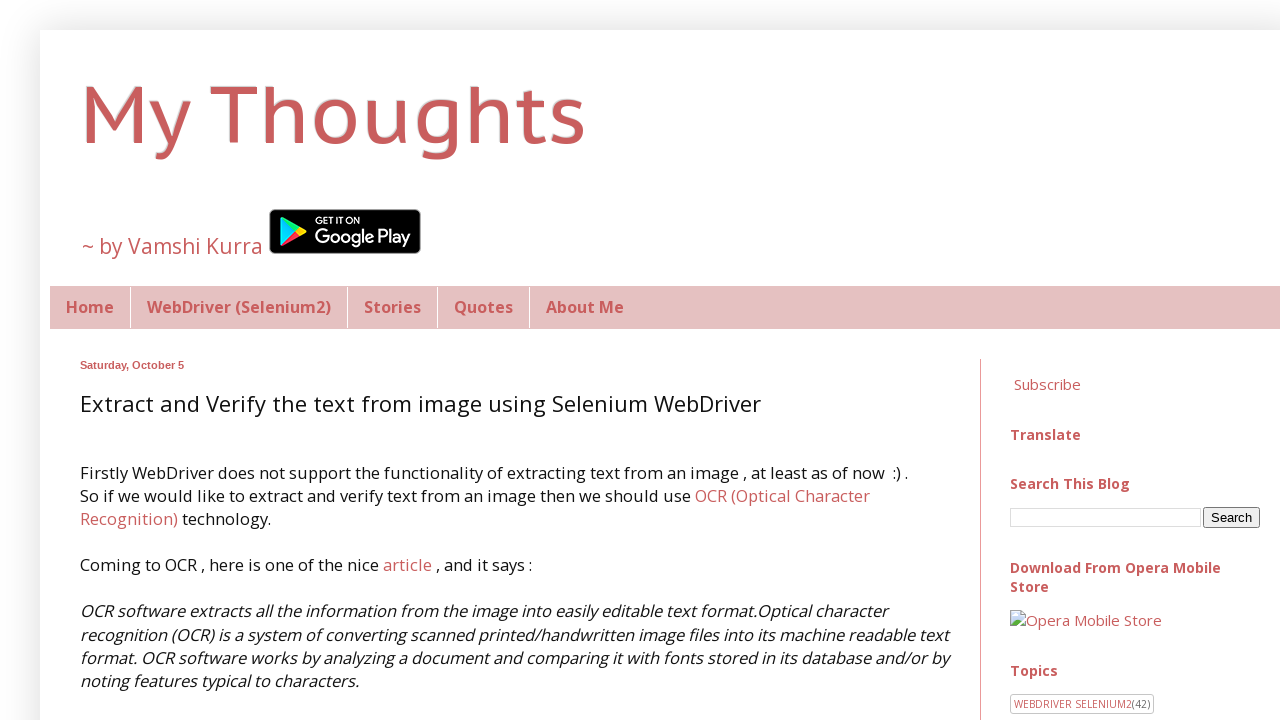

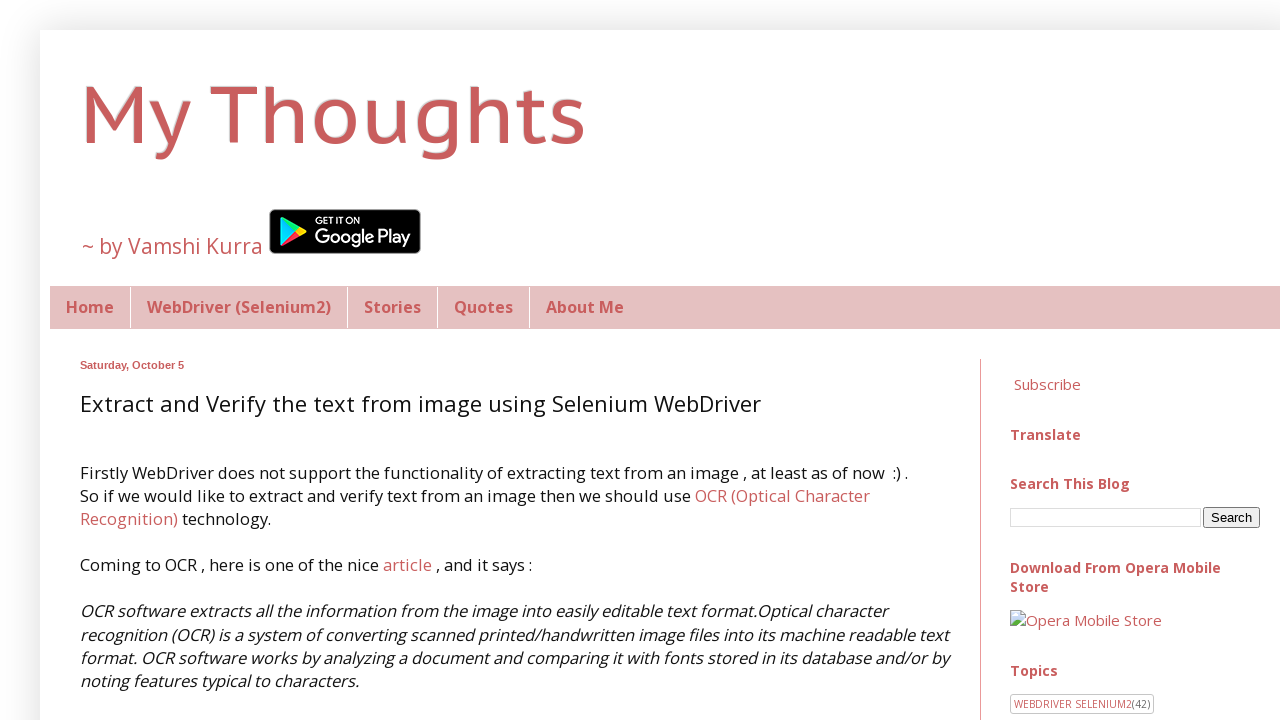